Tests the last name input field functionality including entering text and special characters

Starting URL: https://katalon-test.s3.amazonaws.com/aut/html/form.html

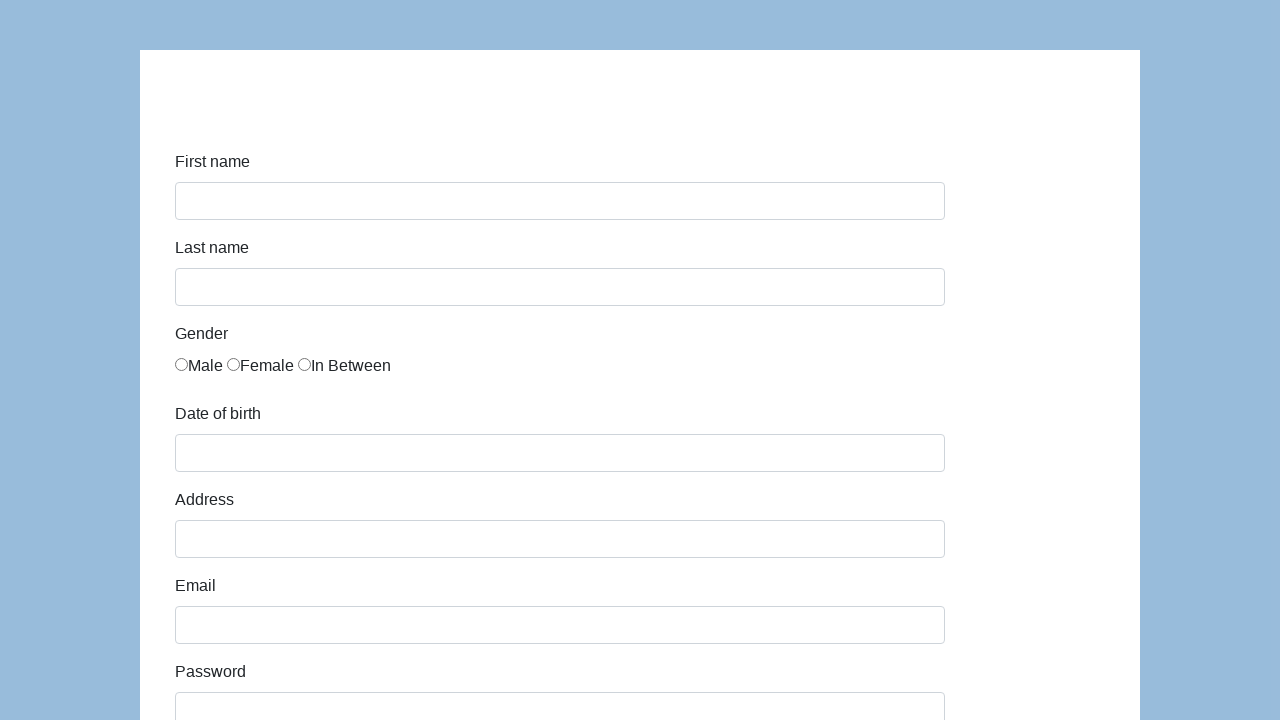

Navigated to form test page
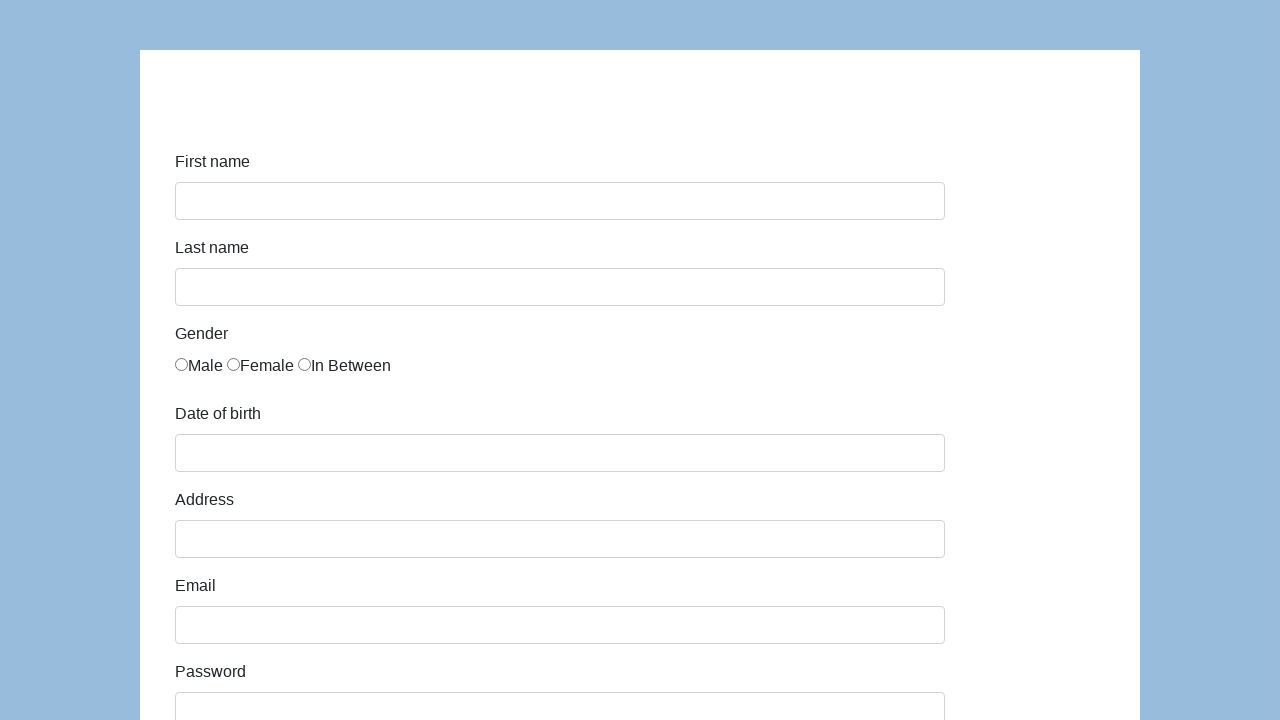

Located last name input field
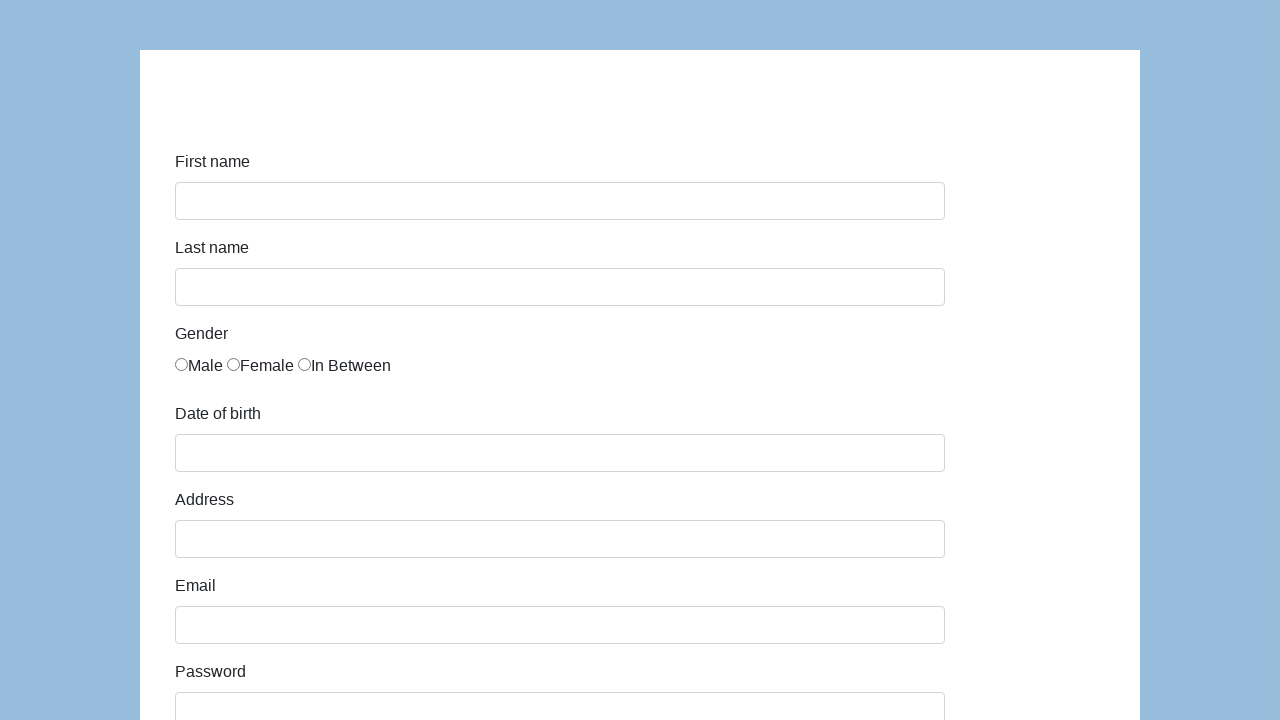

Cleared last name field on #last-name
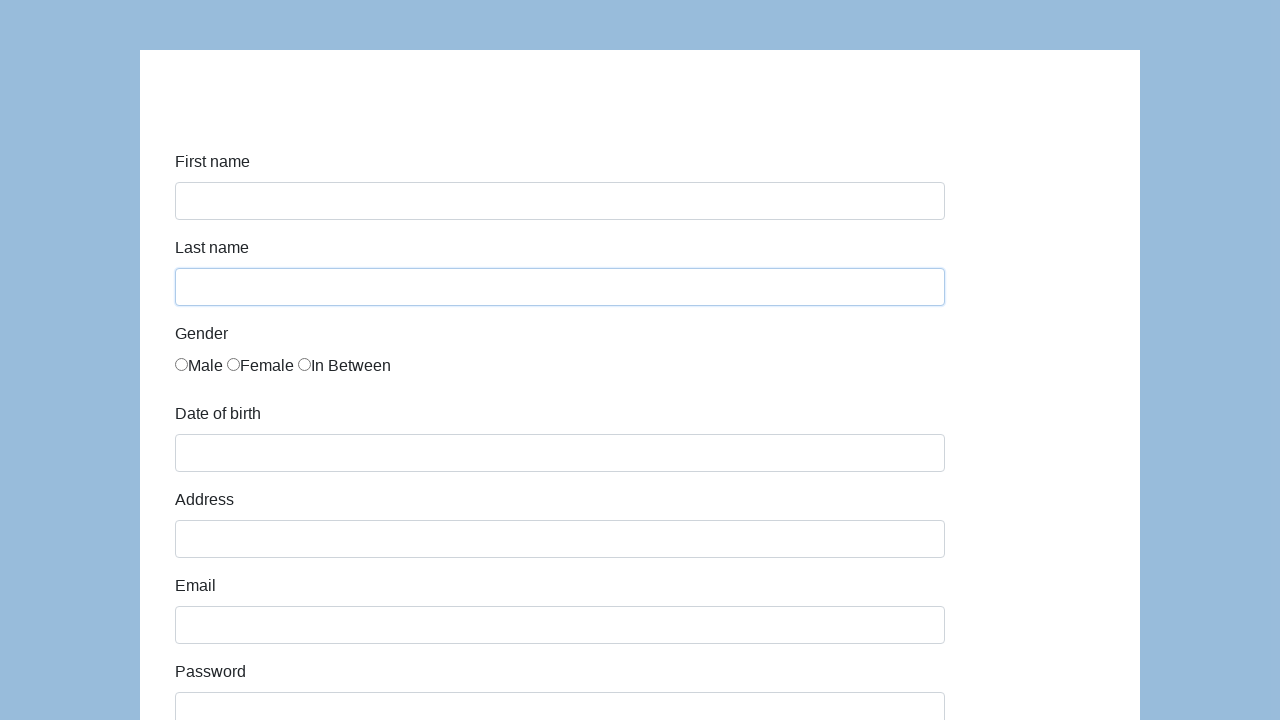

Entered 'Doe' in last name field on #last-name
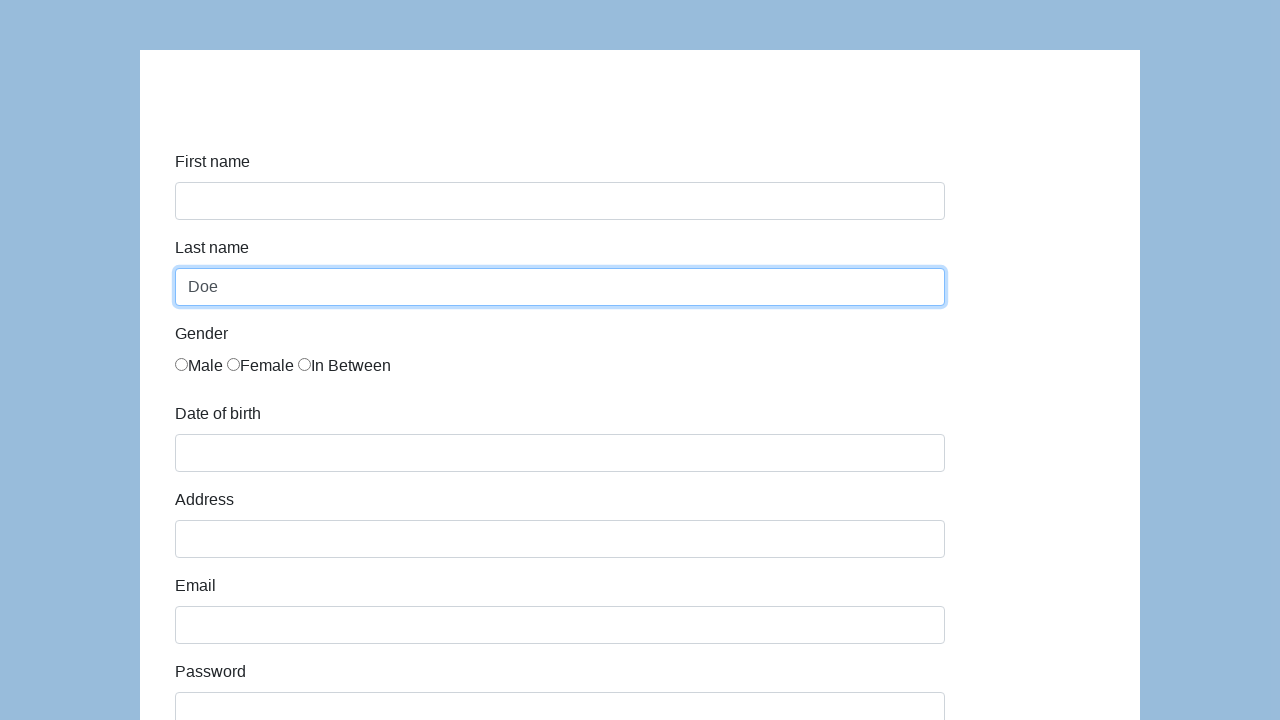

Cleared last name field on #last-name
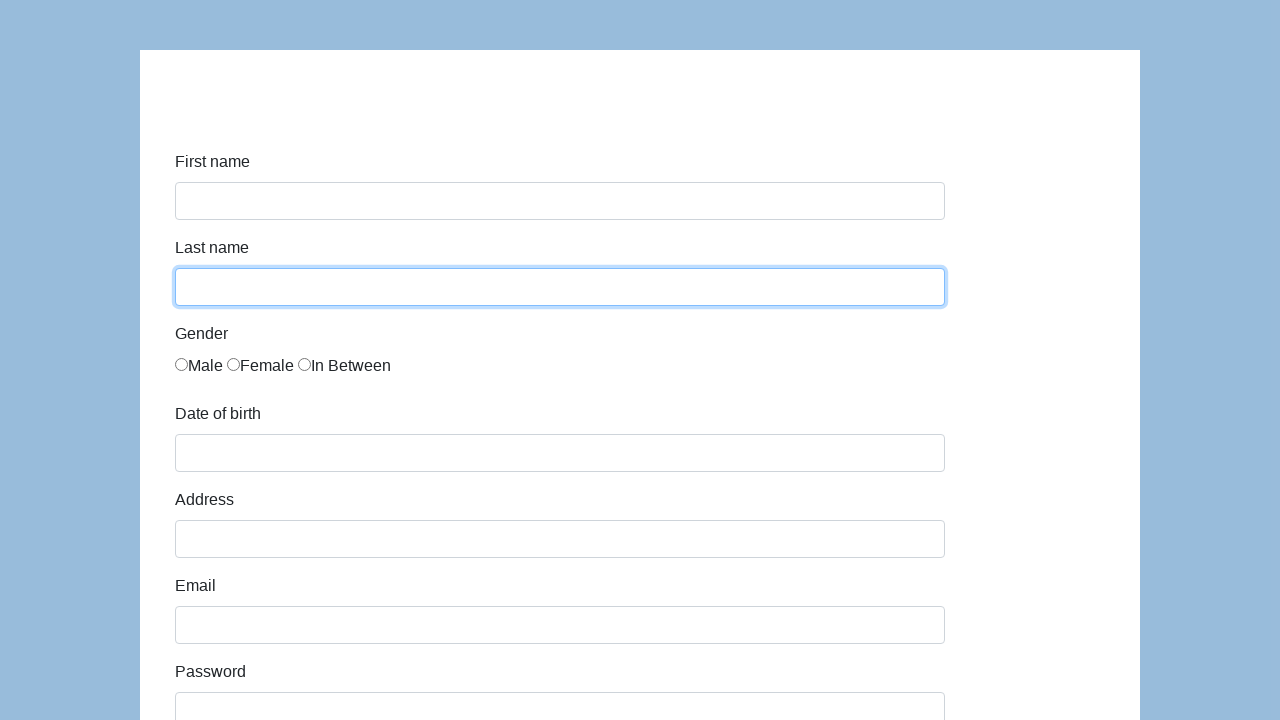

Entered 'Van Der Berg-Smith' with special characters in last name field on #last-name
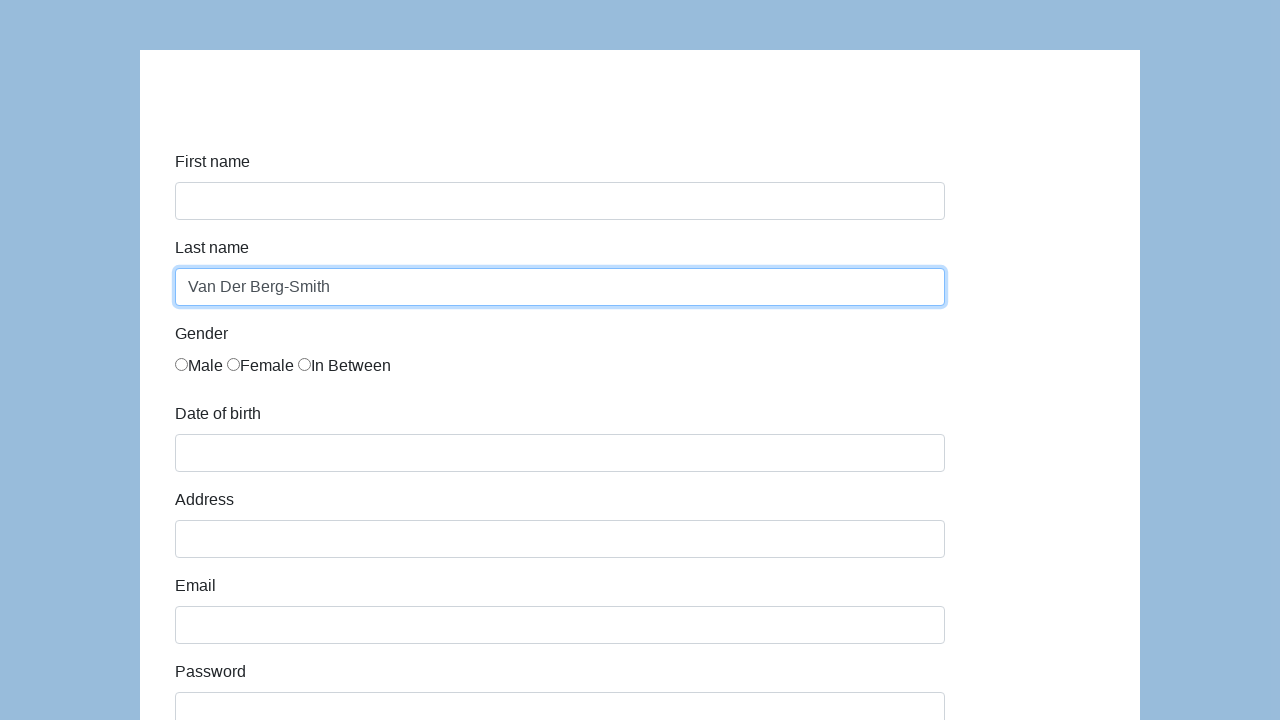

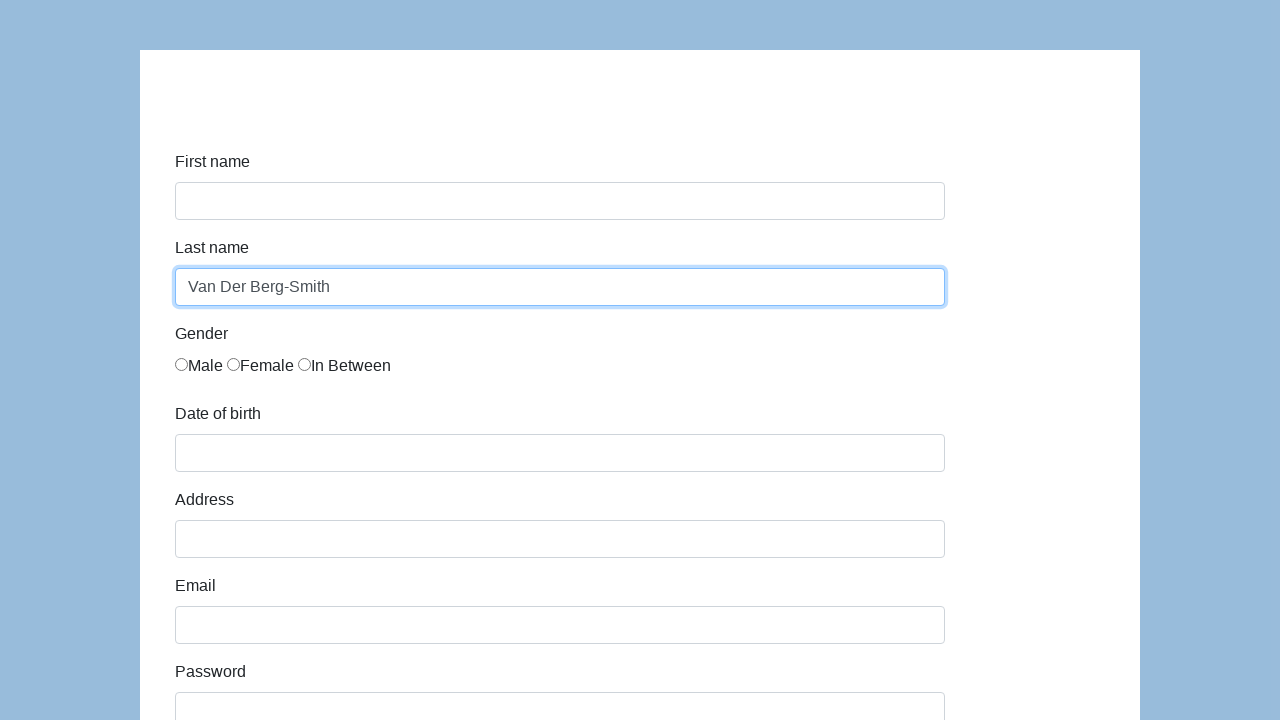